Tests a registration form by filling in SSN, name, gender, job selection, username, email, and password fields, then submitting and accepting the confirmation alert.

Starting URL: https://claruswaysda.github.io/Registration.html

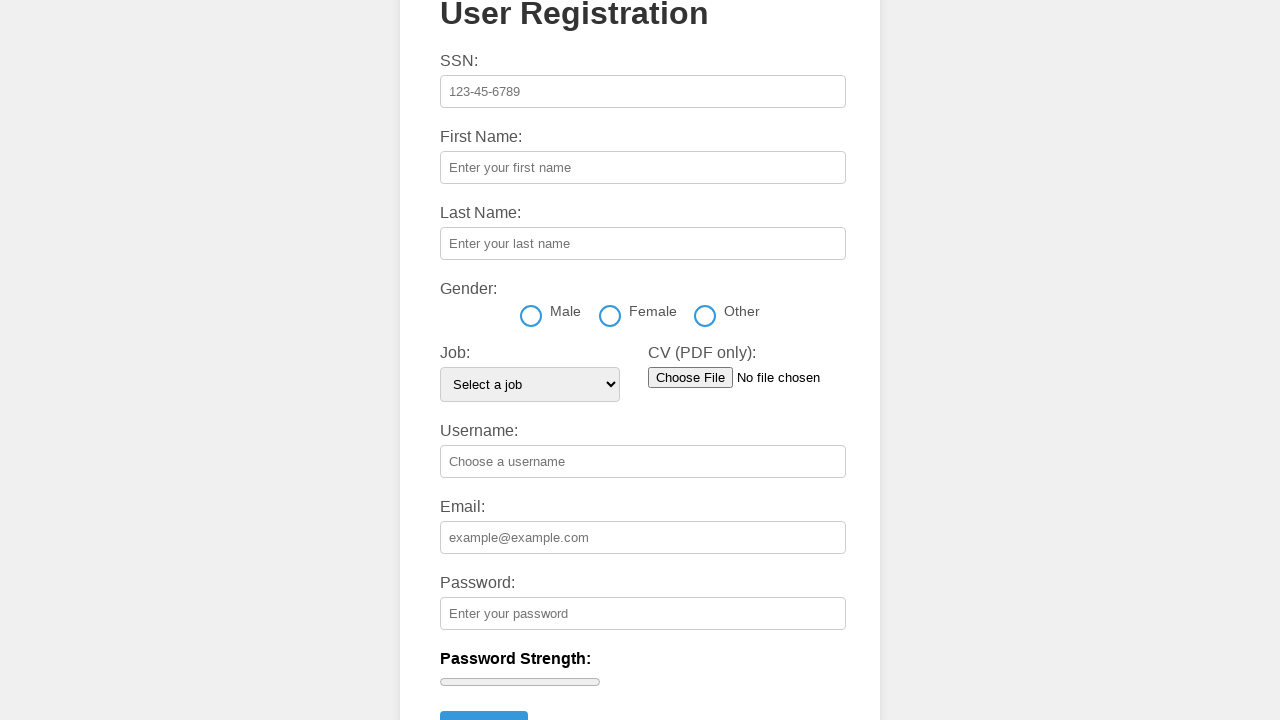

Filled SSN field with '456-78-9012' on #ssn
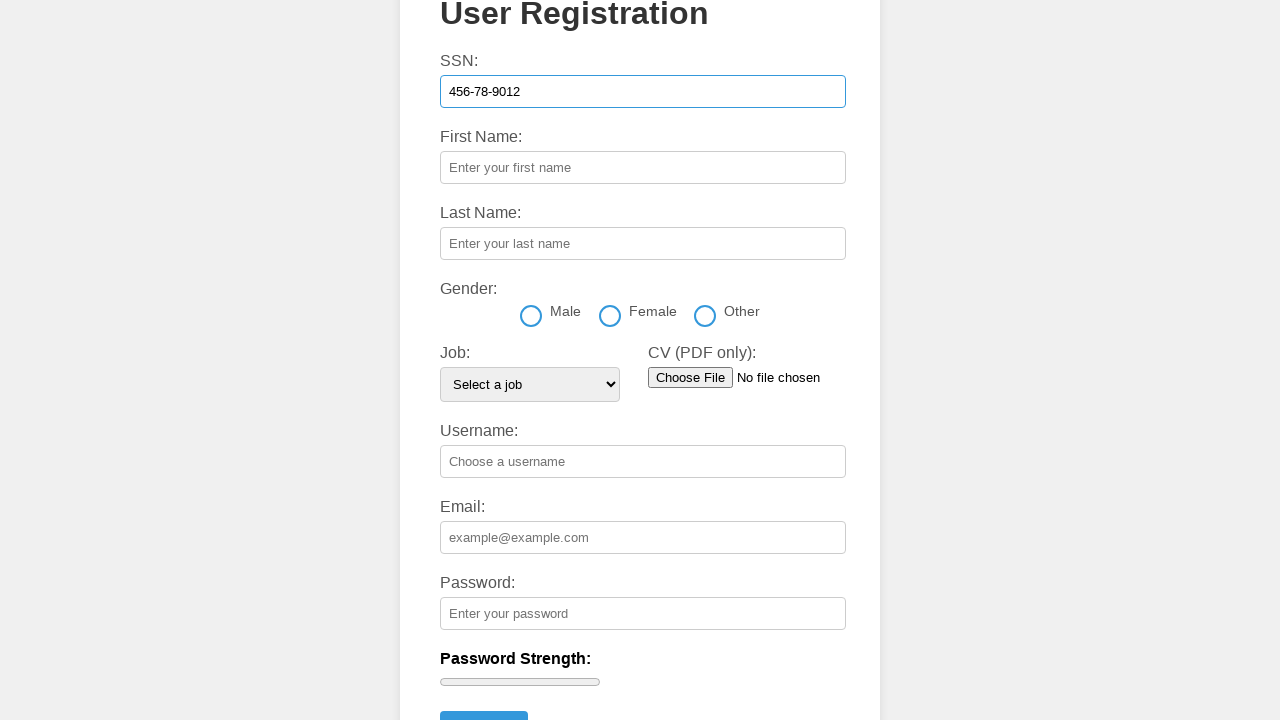

Filled first name field with 'Maria' on #firstName
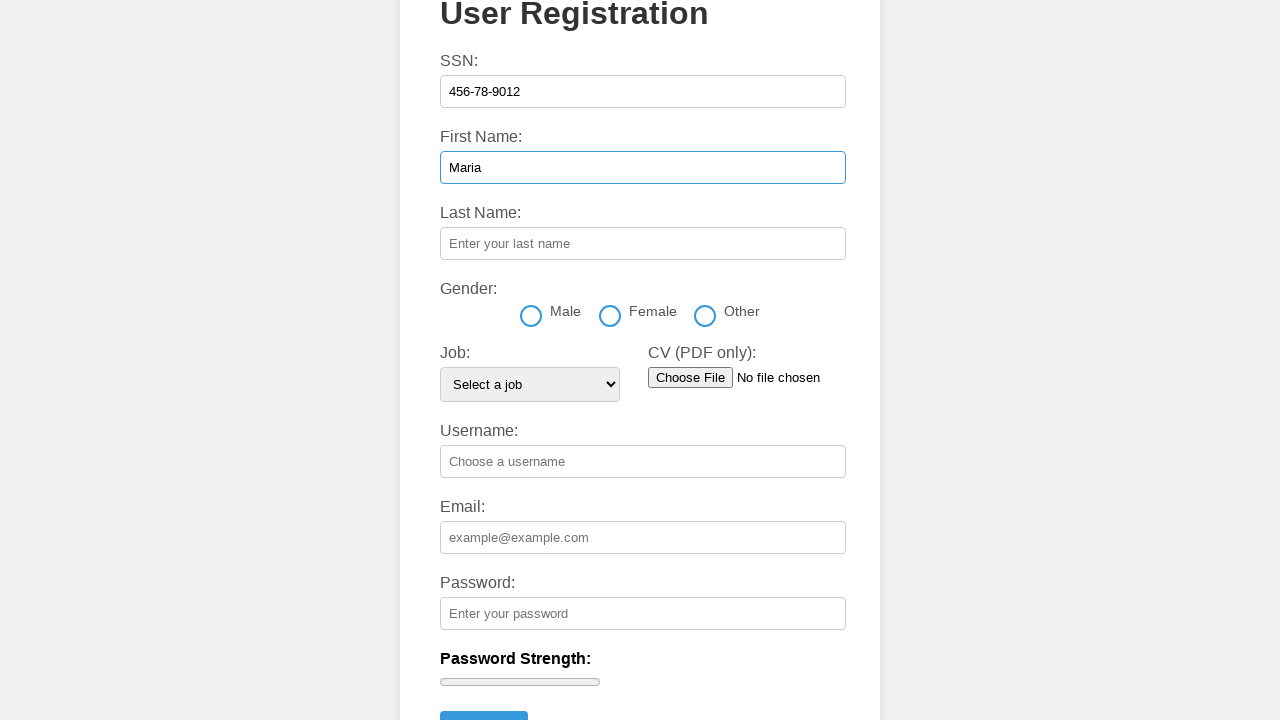

Filled last name field with 'Rodriguez' on #lastName
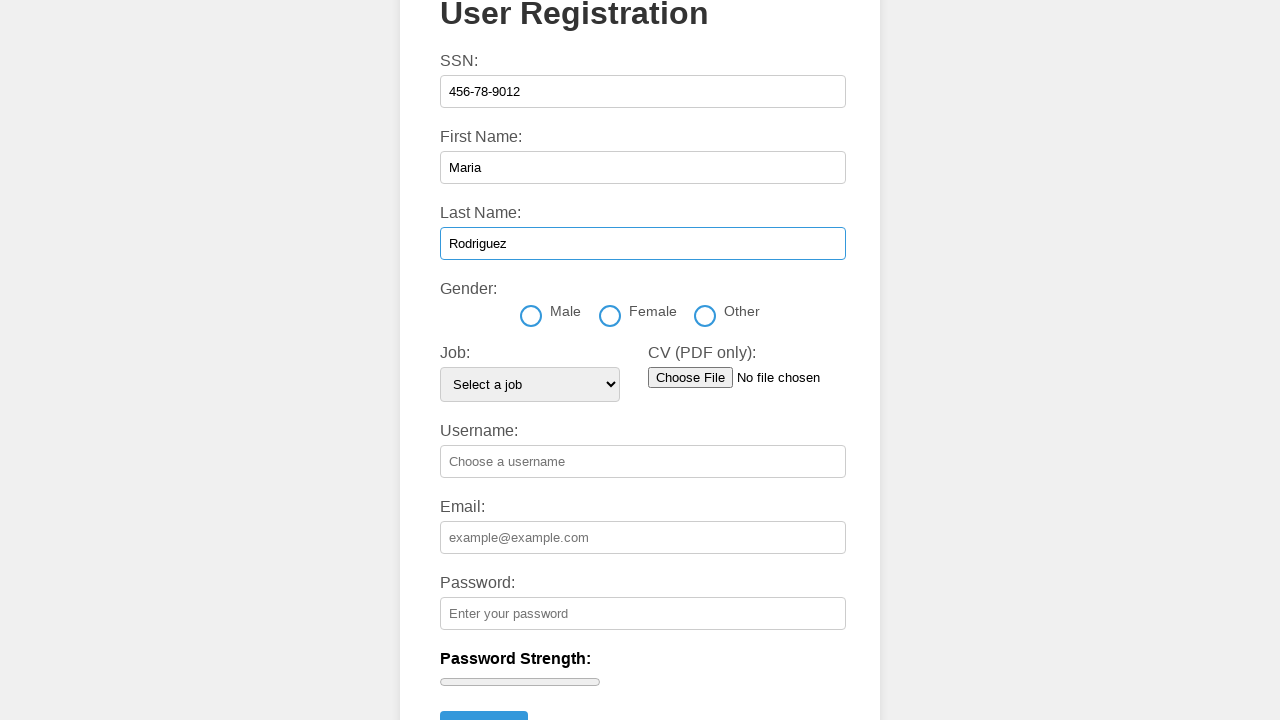

Selected female gender option at (638, 311) on label[for='female']
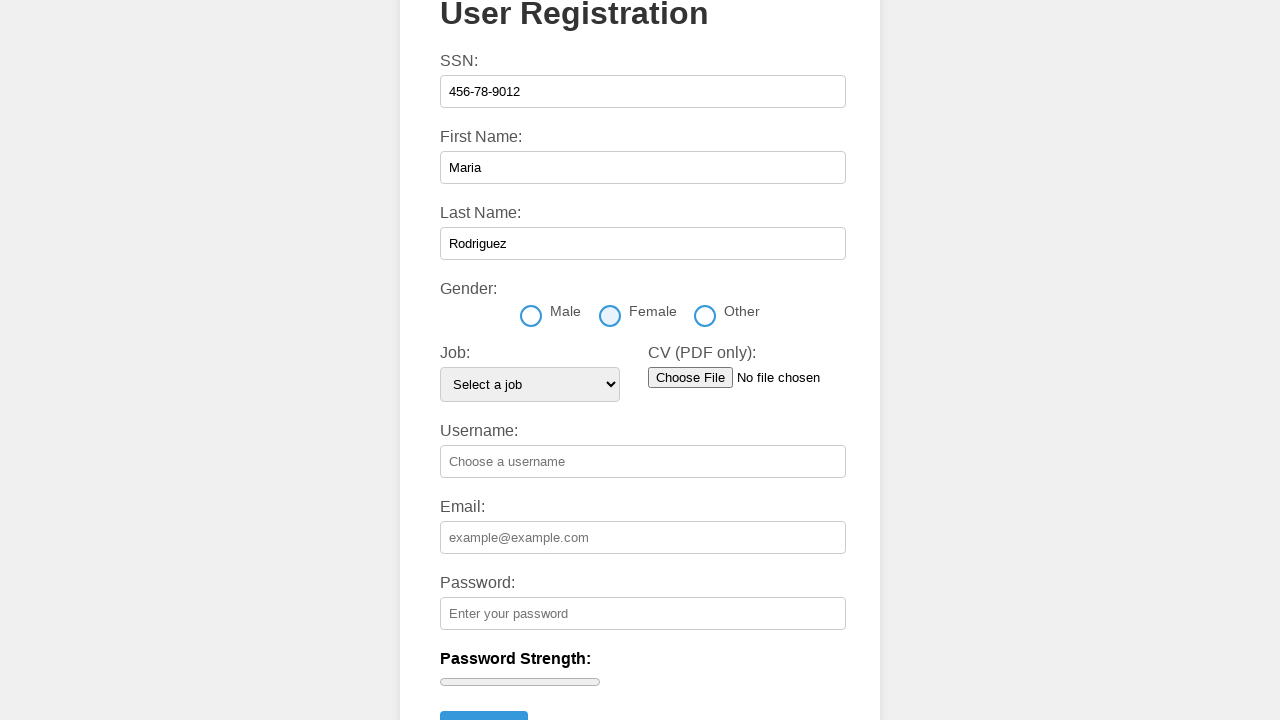

Selected 'Developer' from job dropdown on #job
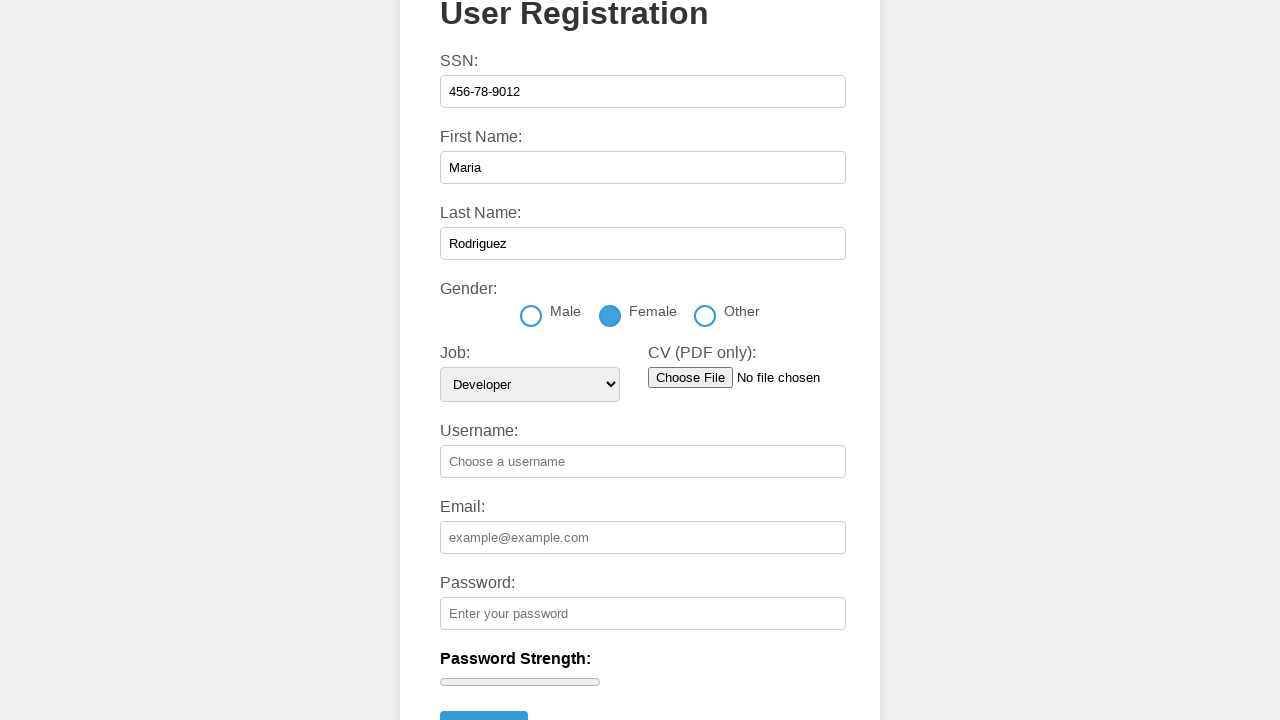

Filled username field with 'mariarodriguez42' on #username
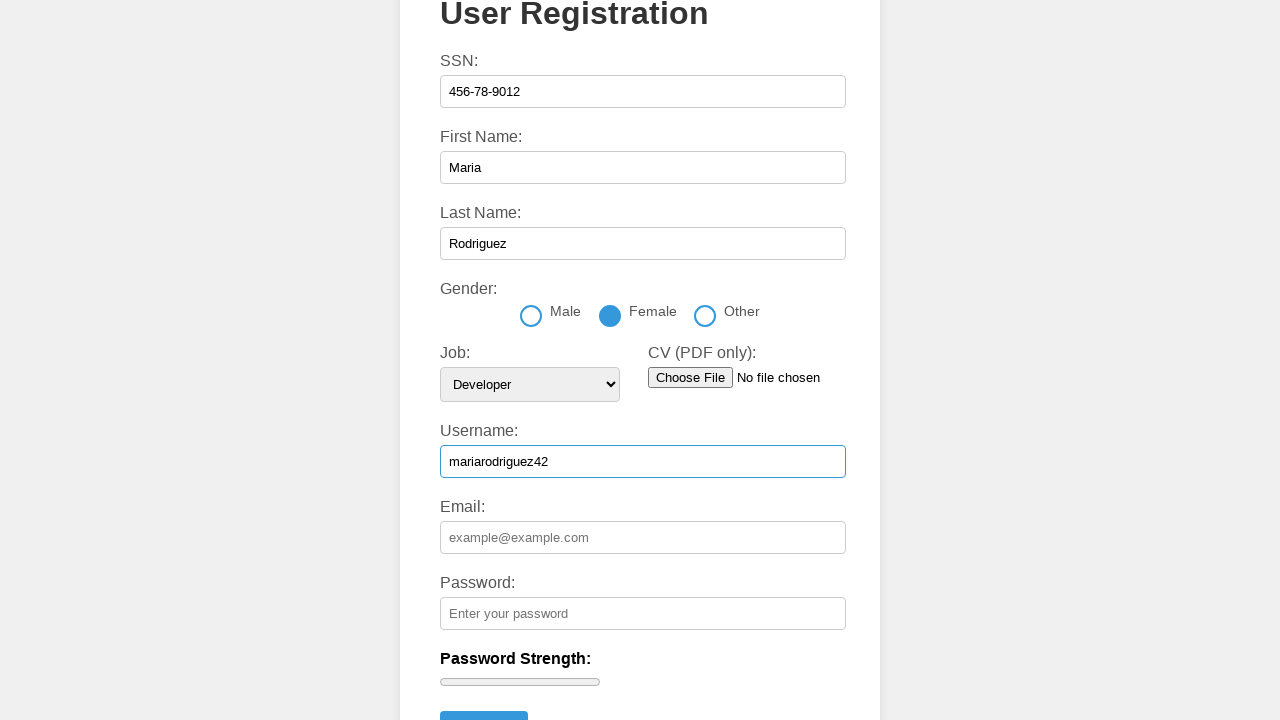

Filled email field with 'maria.rodriguez@example.com' on #email
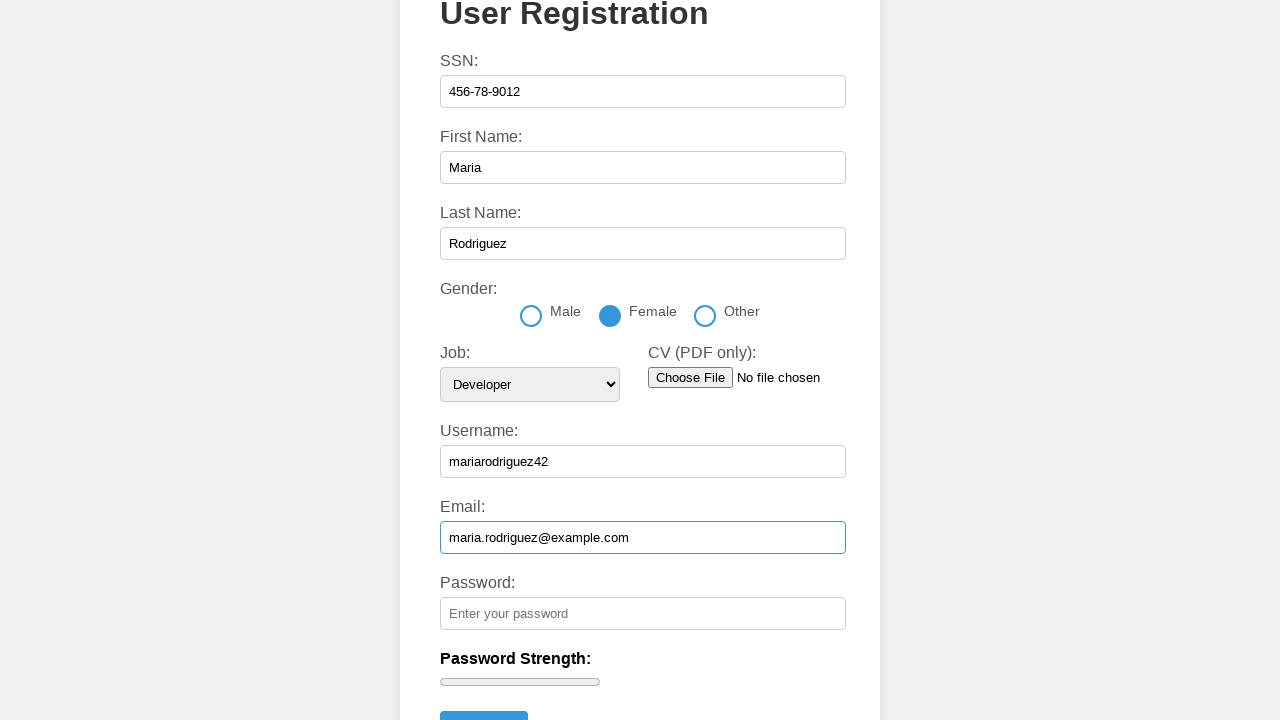

Filled password field with 'SecurePass789' on #password
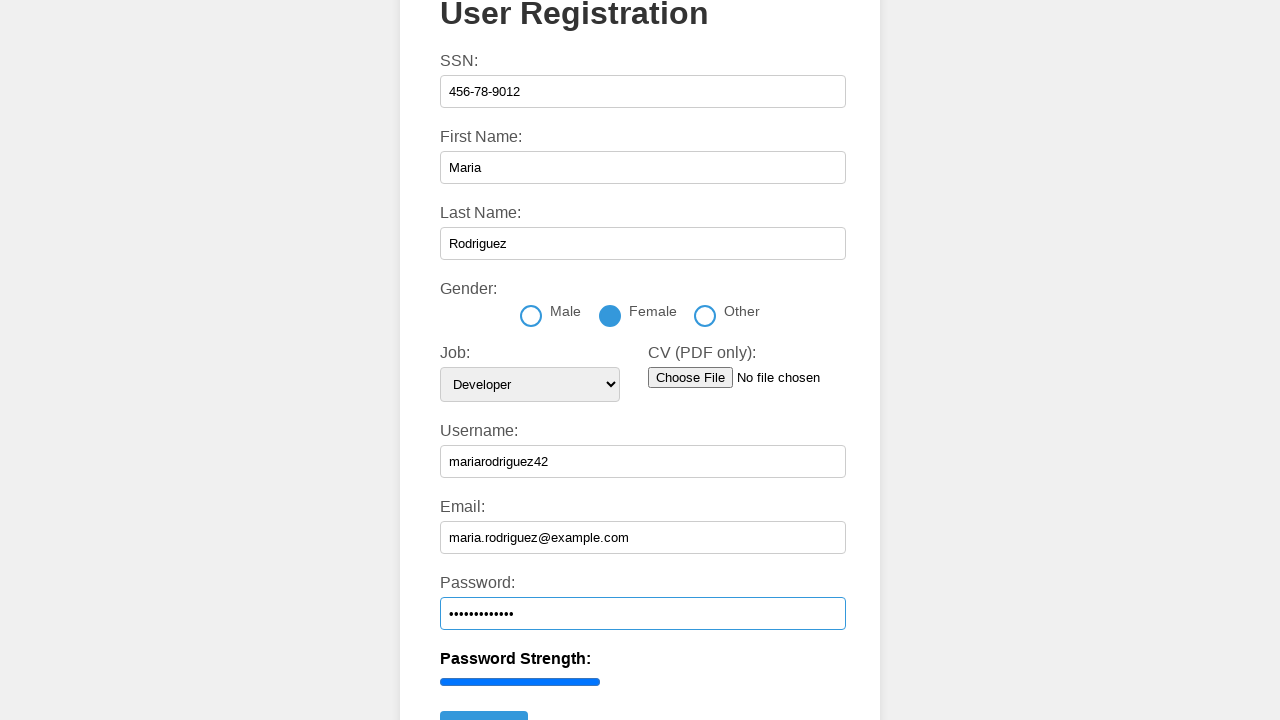

Pressed Enter to submit the registration form on #password
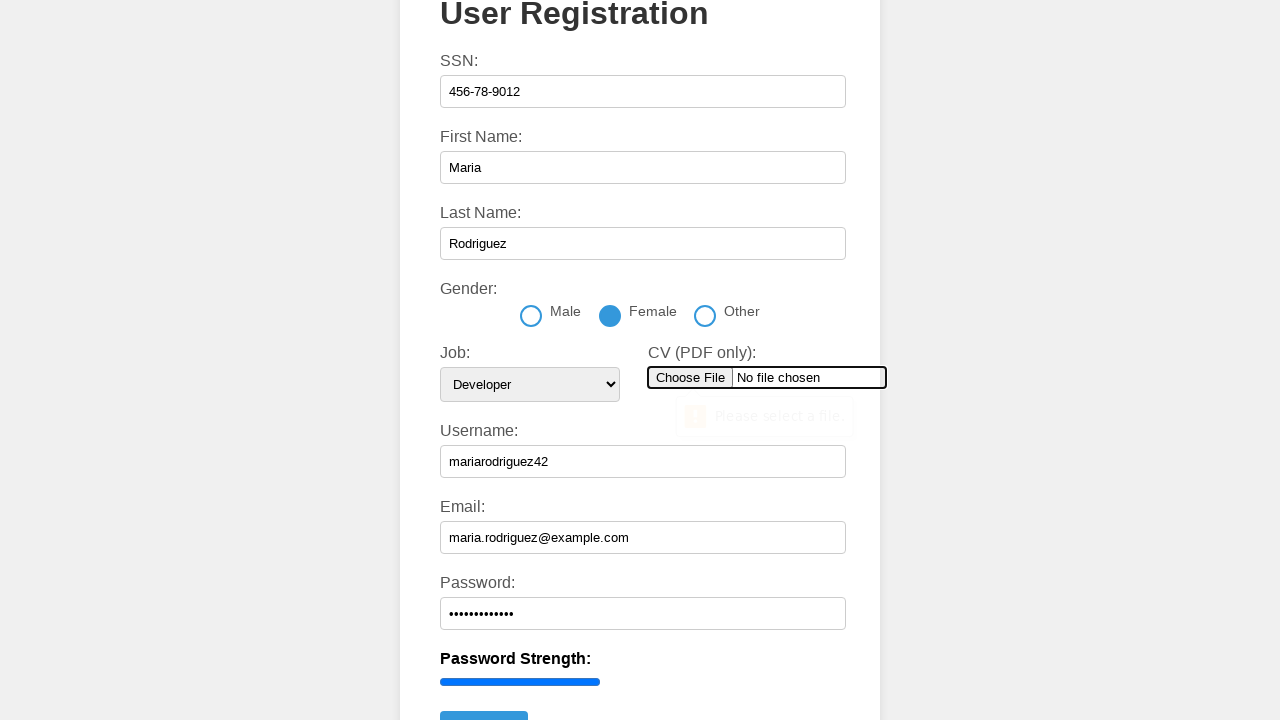

Set up dialog handler to accept confirmation alert
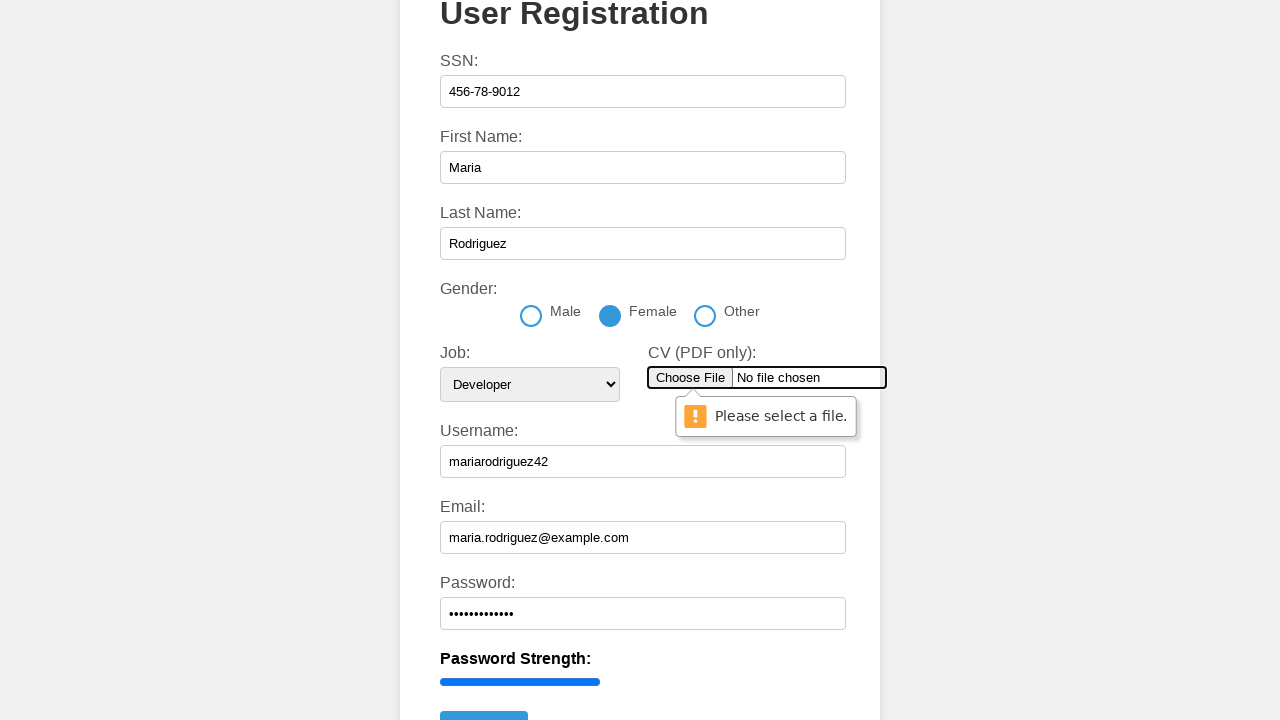

Waited 500ms for confirmation alert to process
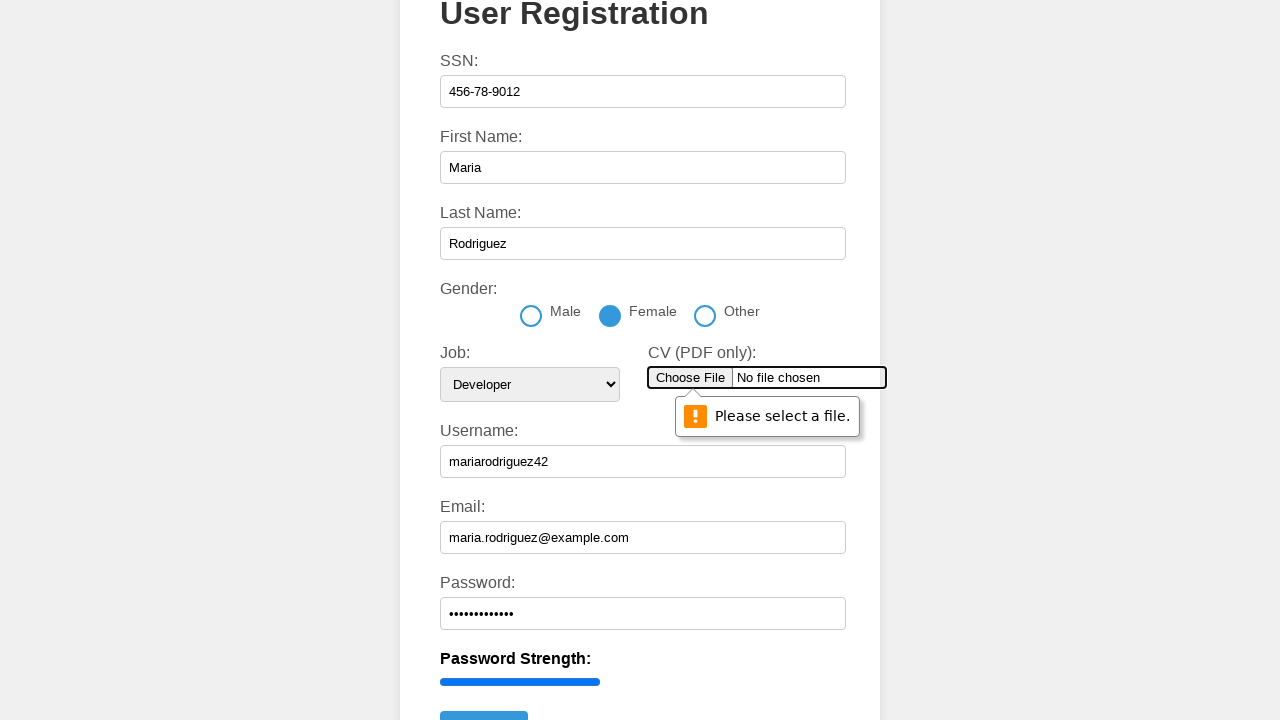

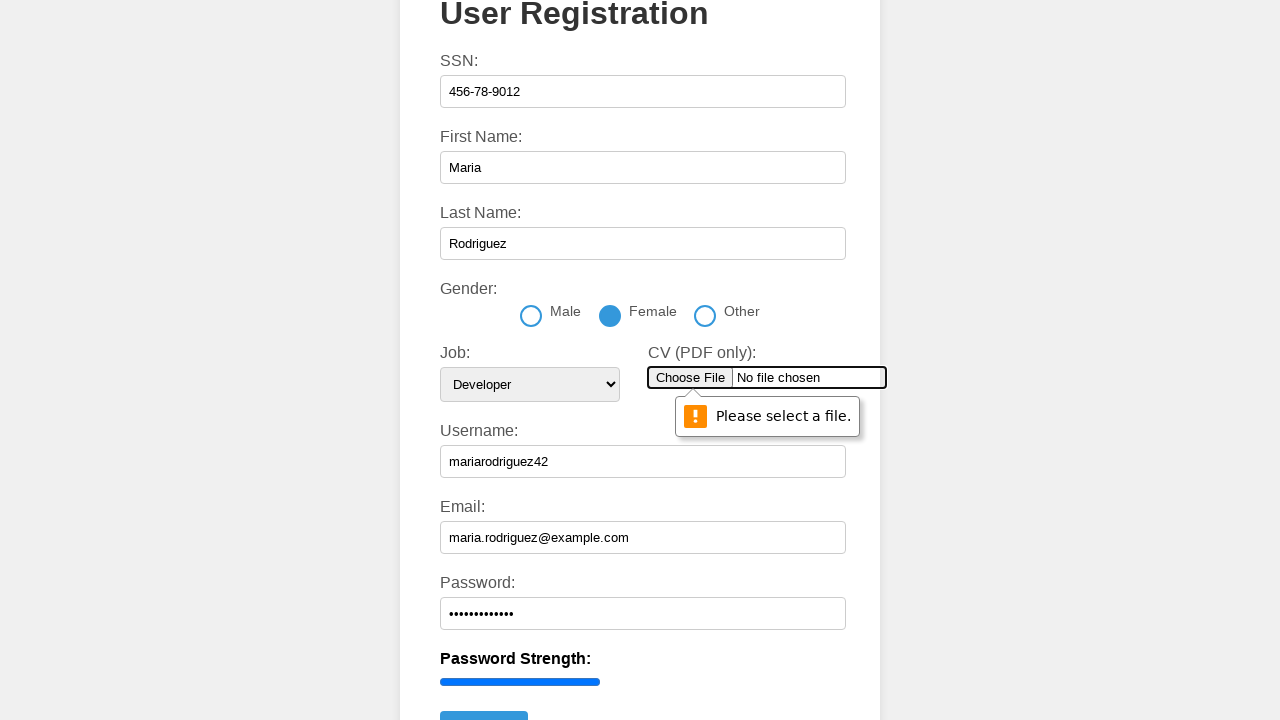